Tests that the input field is cleared after adding a todo item

Starting URL: https://demo.playwright.dev/todomvc

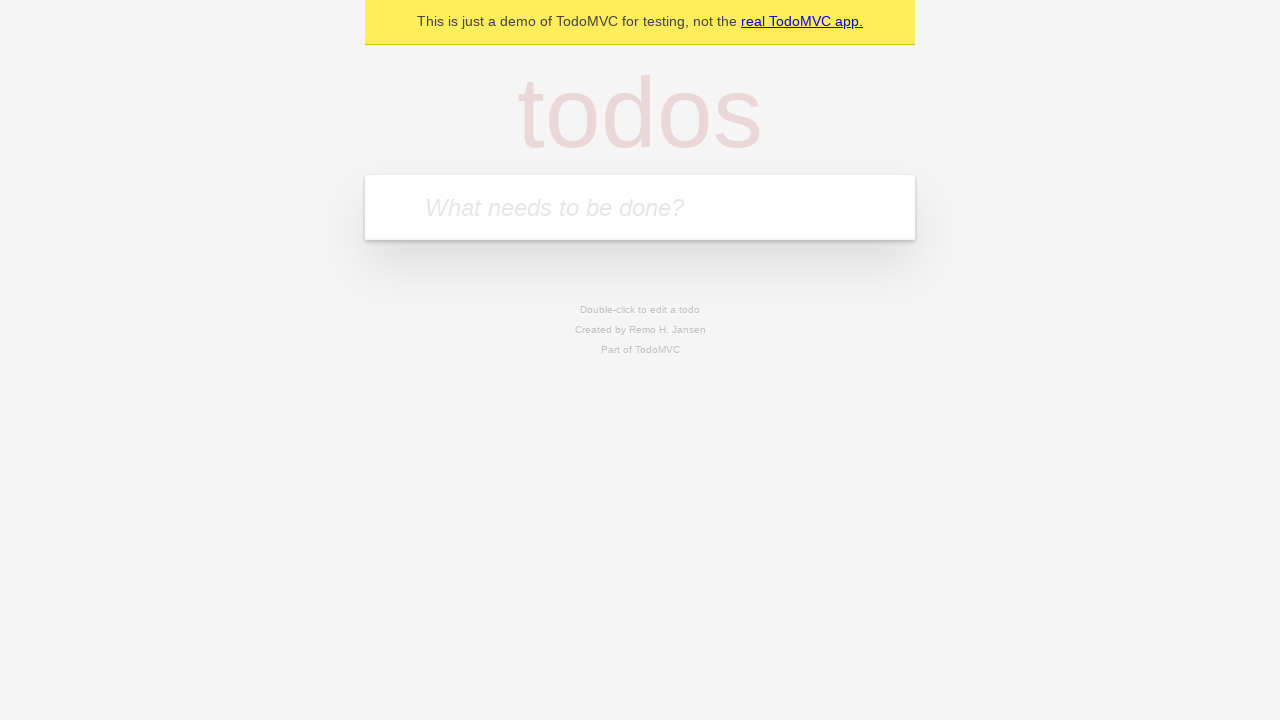

Filled todo input field with 'buy some cheese' on internal:attr=[placeholder="What needs to be done?"i]
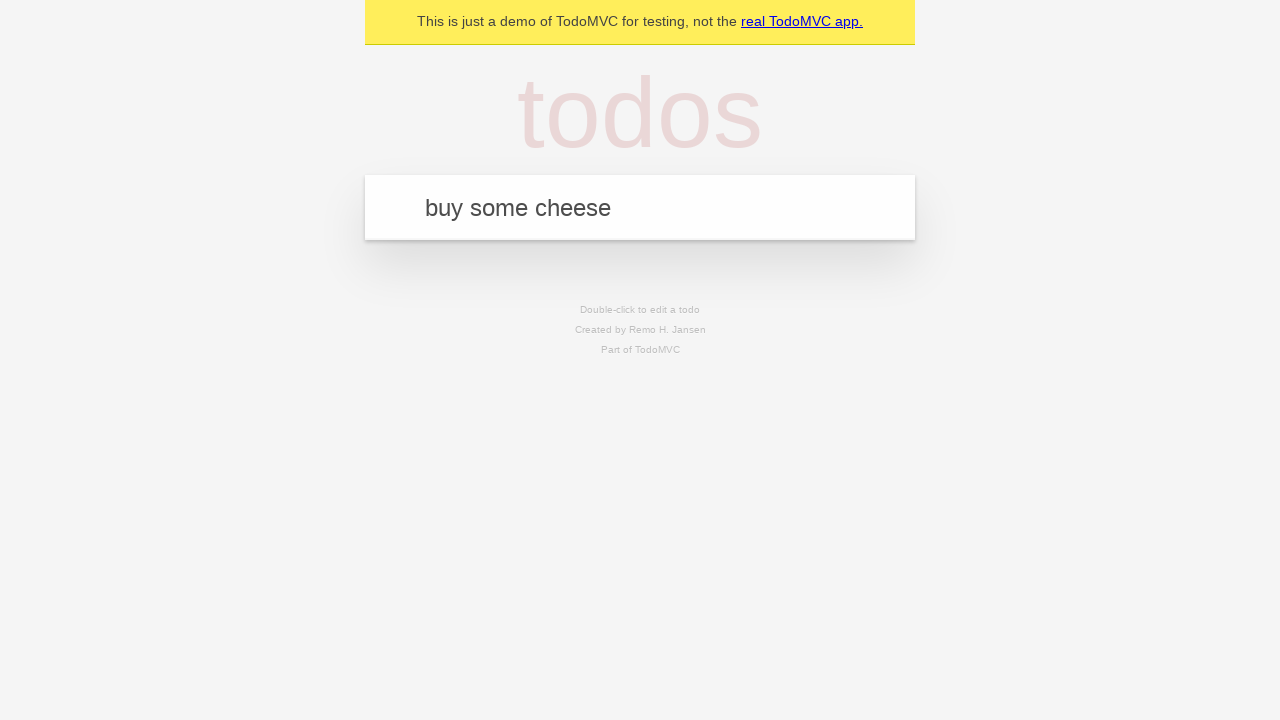

Pressed Enter to submit todo item on internal:attr=[placeholder="What needs to be done?"i]
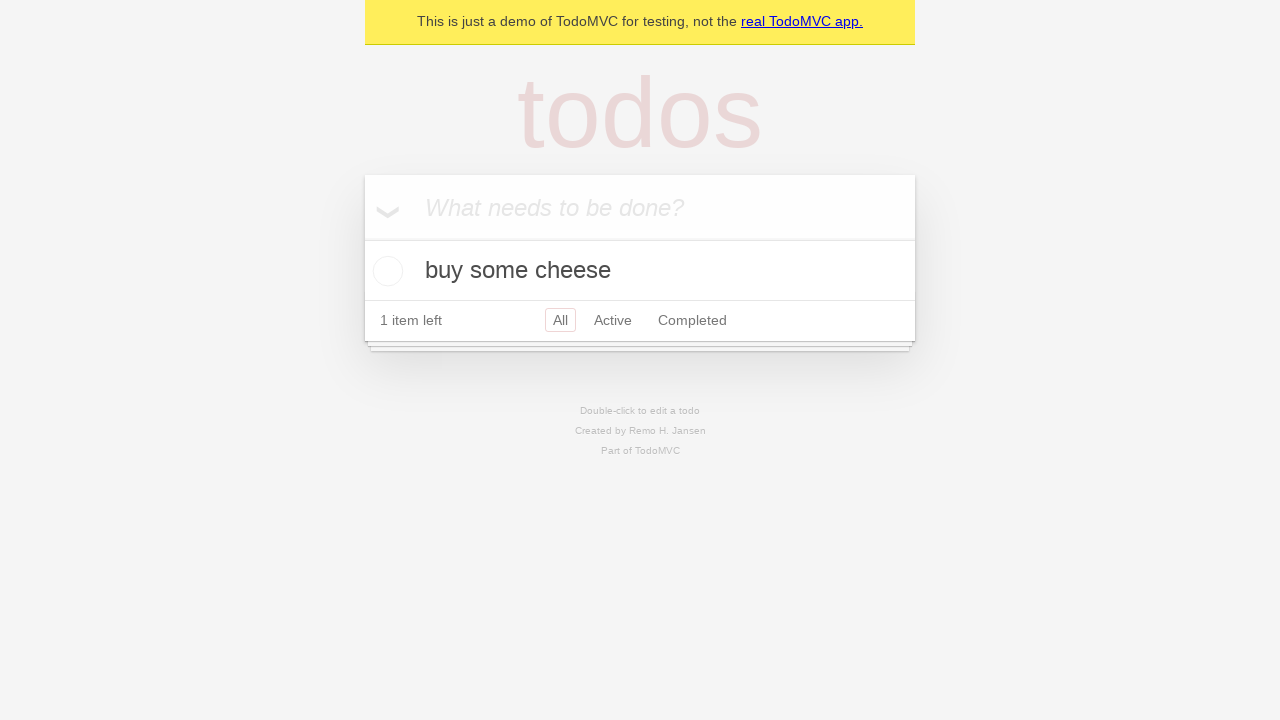

Todo item appeared in the list
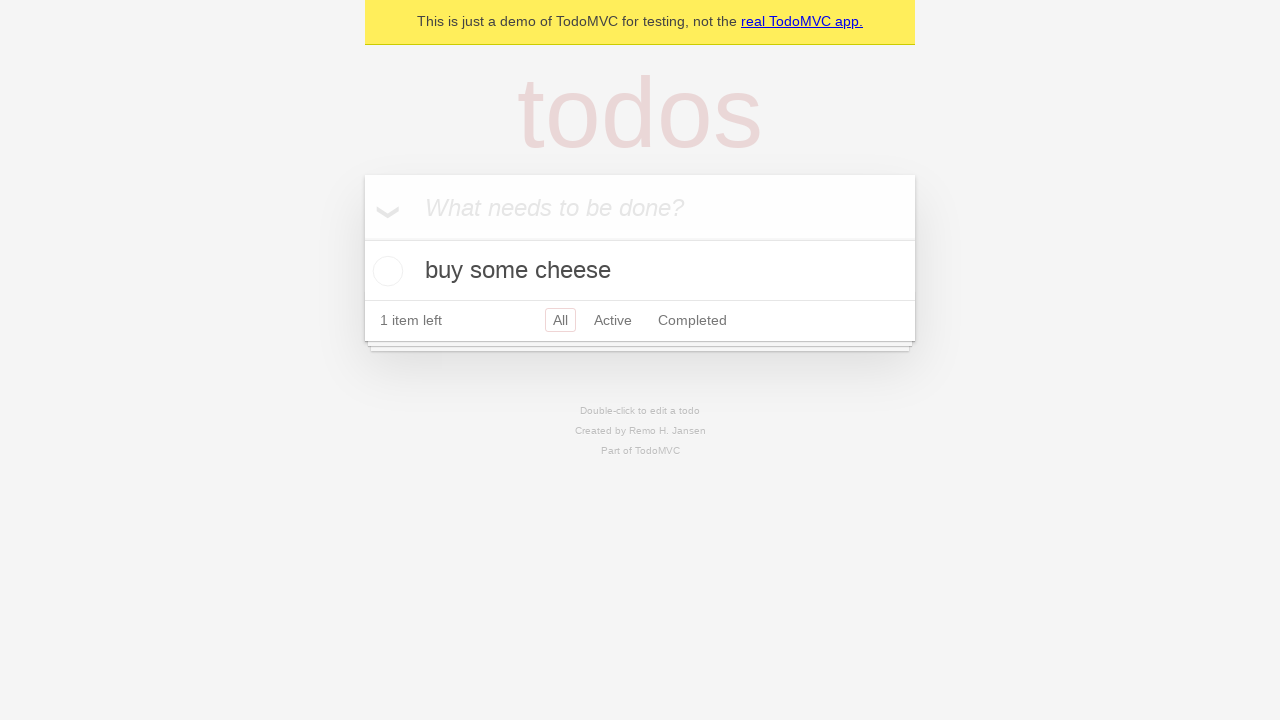

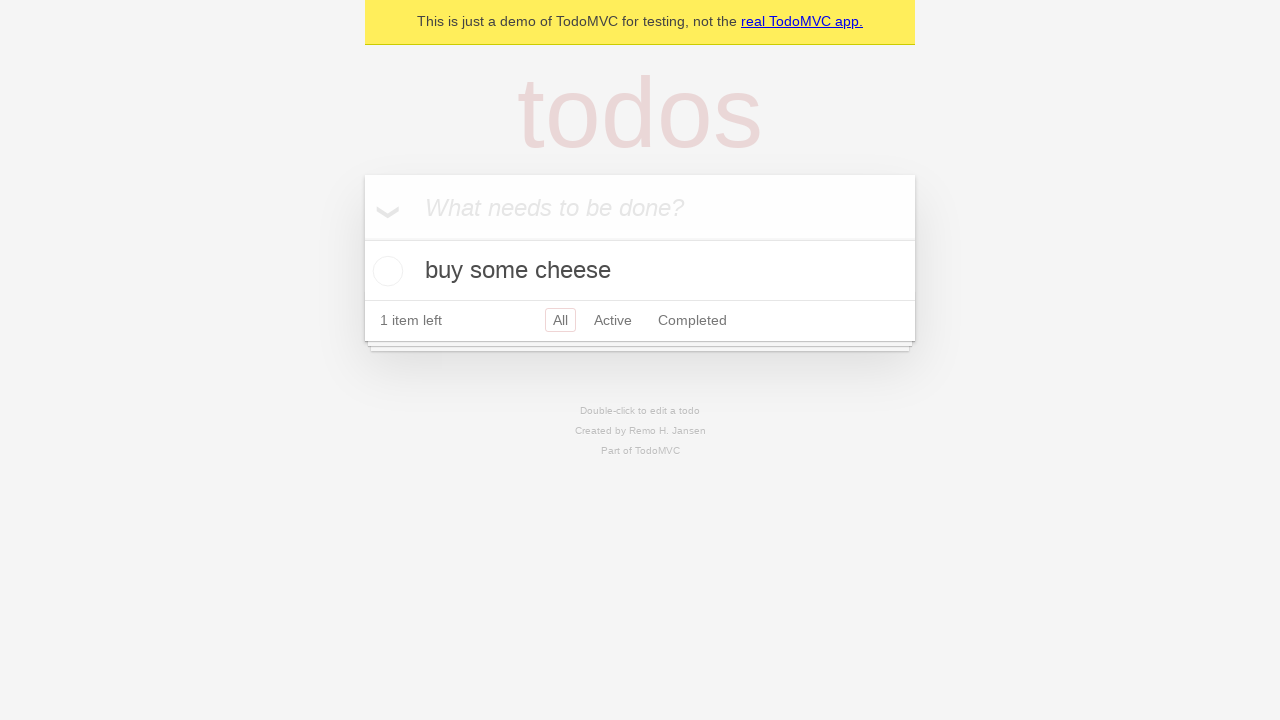